Navigates to Rediff Money homepage and verifies that all links on the page are accessible

Starting URL: https://money.rediff.com/index.html

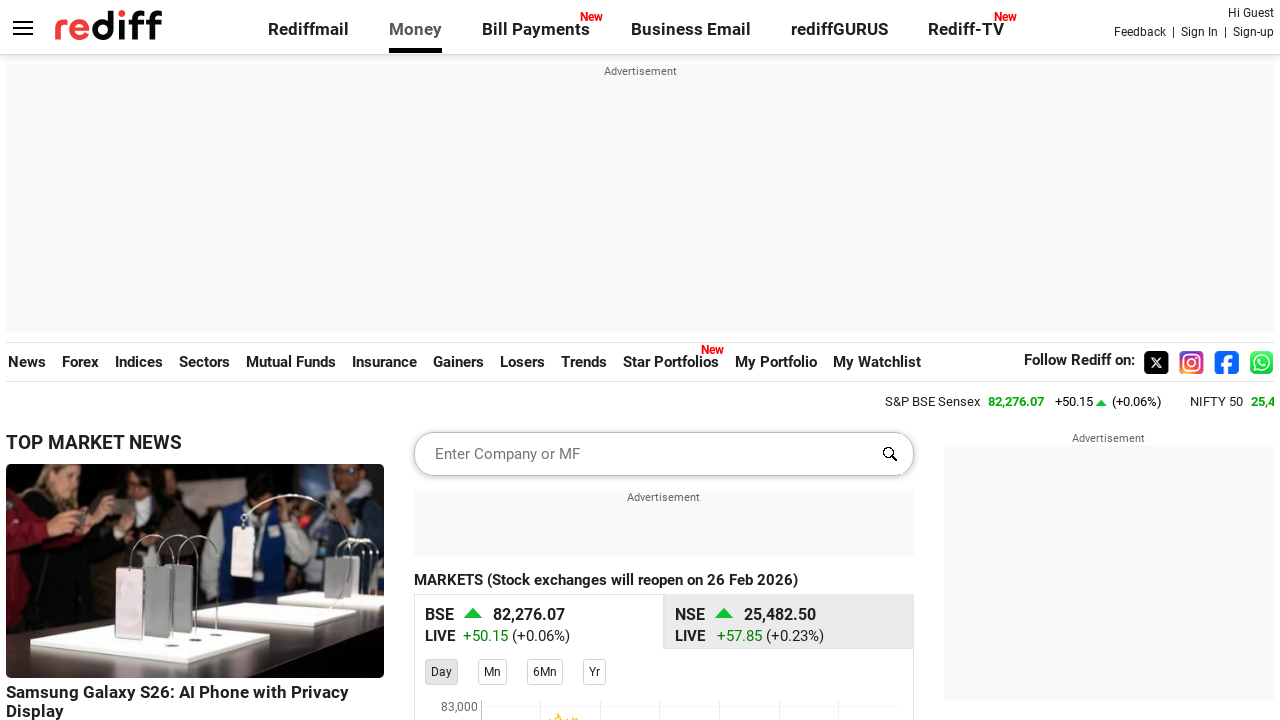

Waited for links to be present on the page
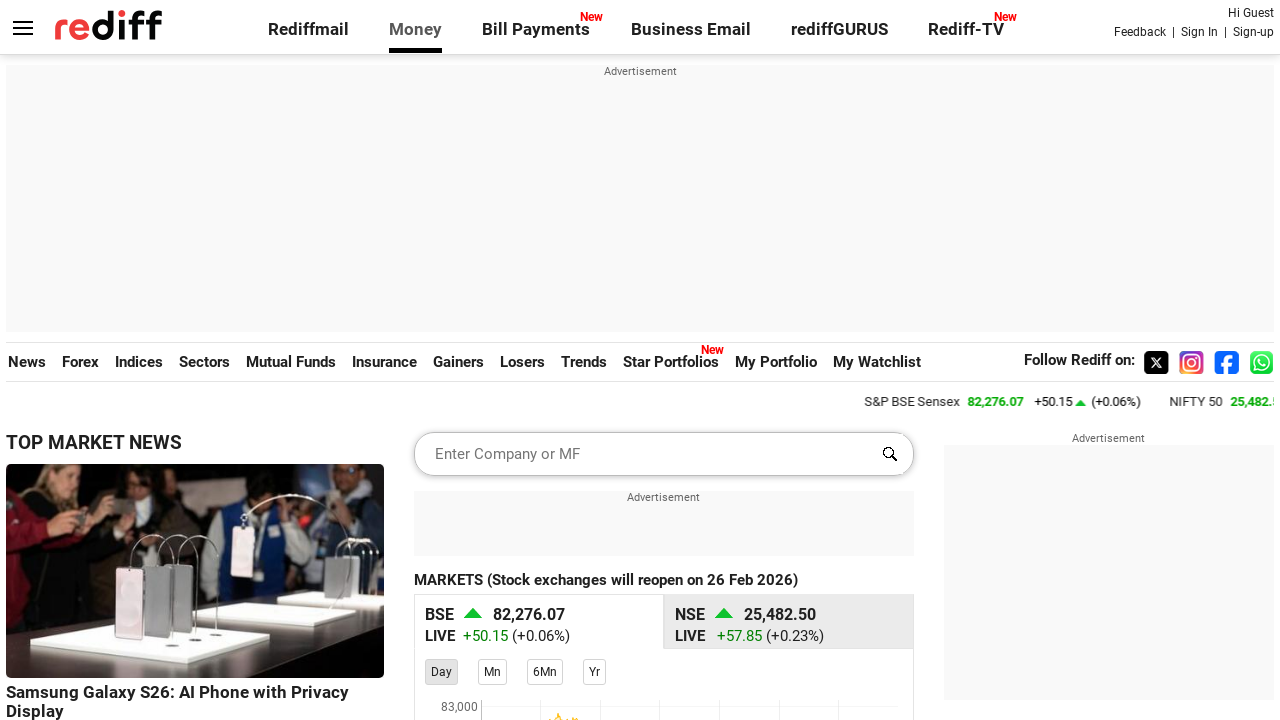

Retrieved all links from the page
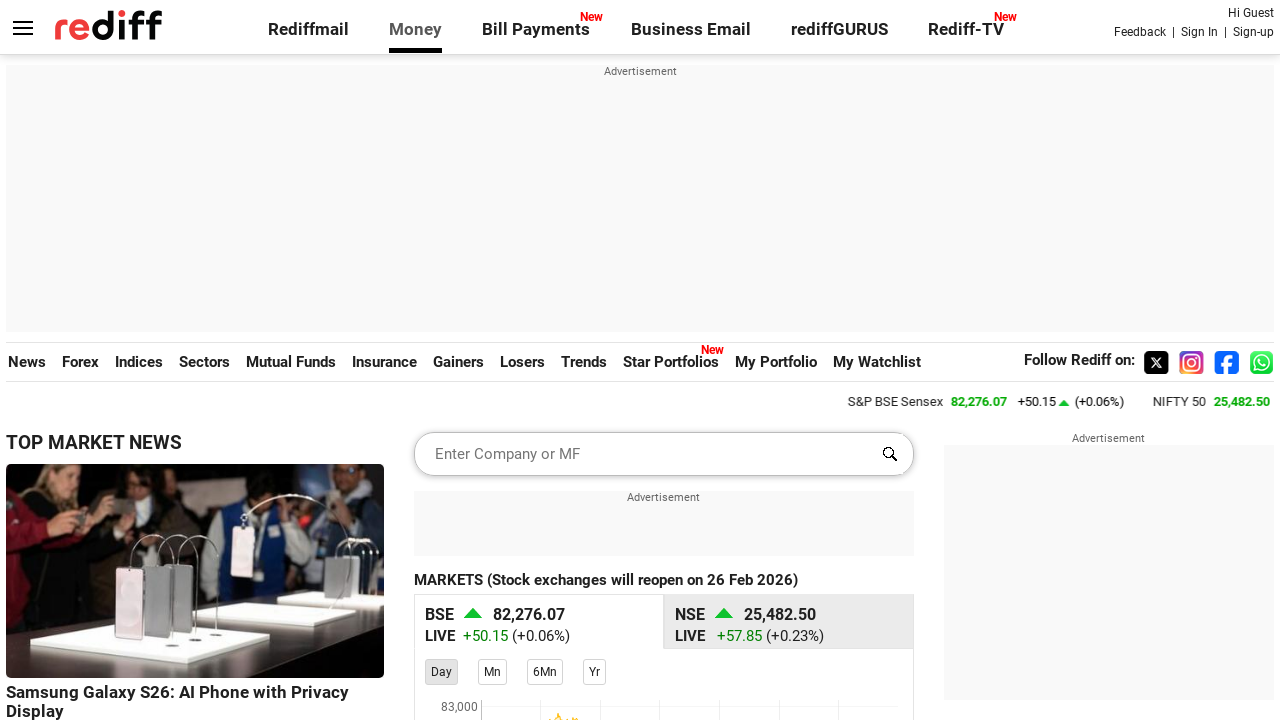

Verified that 273 links are present on the page
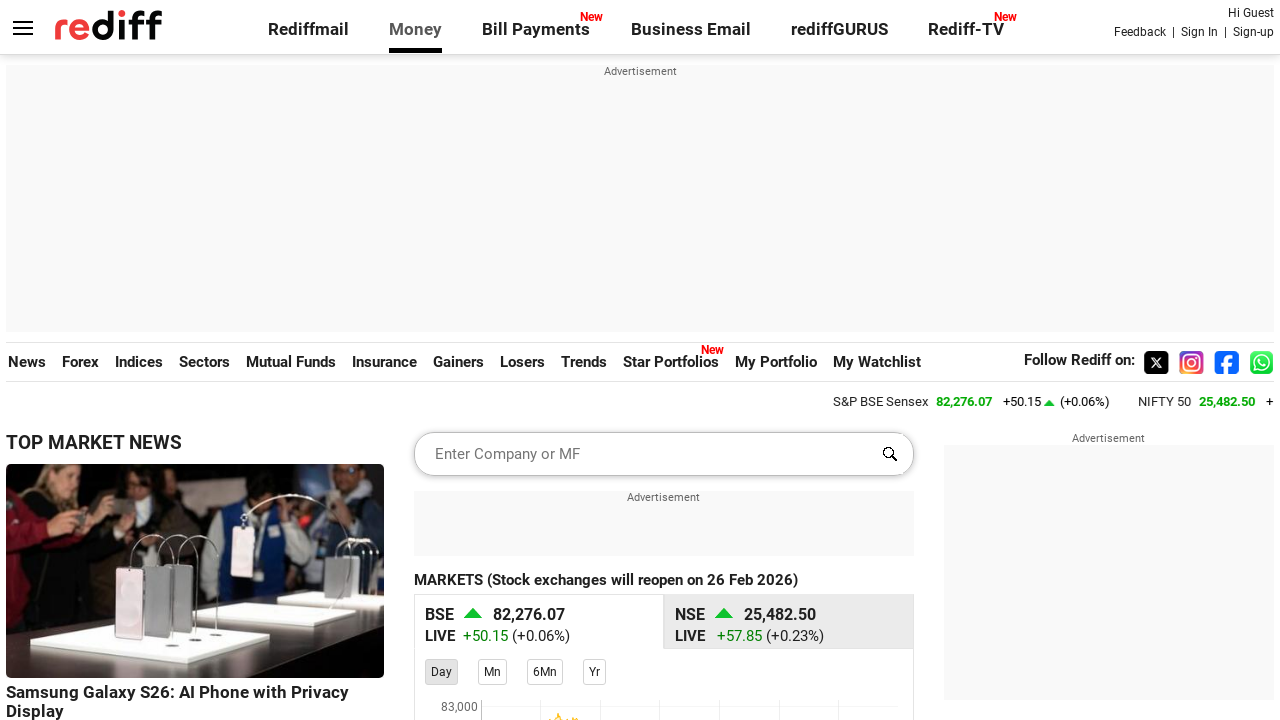

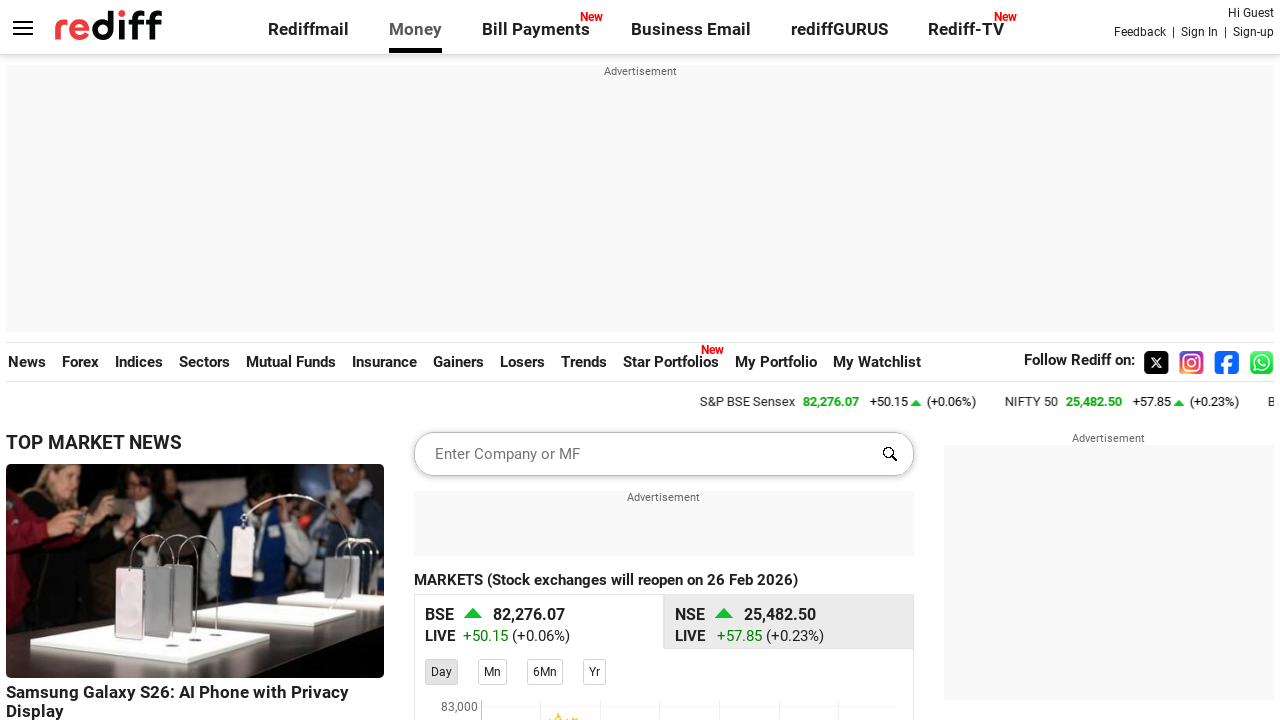